Tests navigation to the General Public section by clicking the corresponding link on the homepage

Starting URL: https://www.fiscal.treasury.gov/

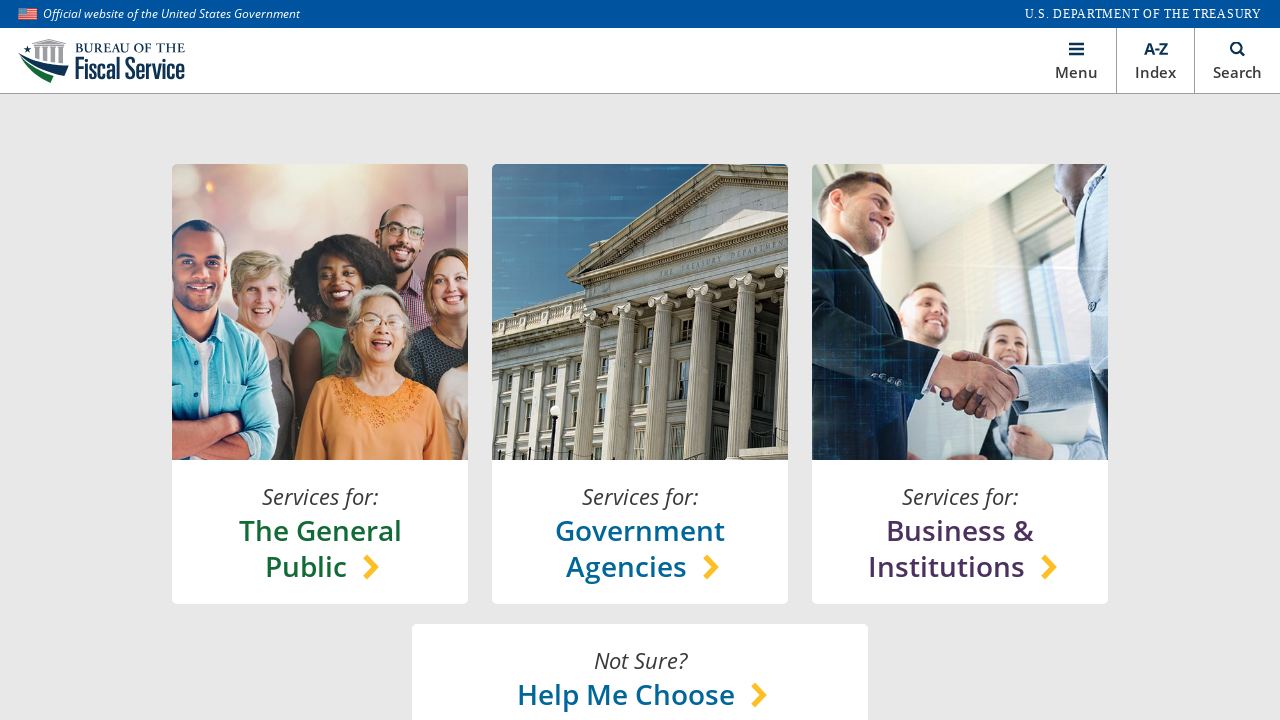

Clicked General Public link on homepage at (320, 548) on xpath=//*[@id='main']/section[1]/content-lock/h-box[1]/v-box[1]/a/h-box/chooser-
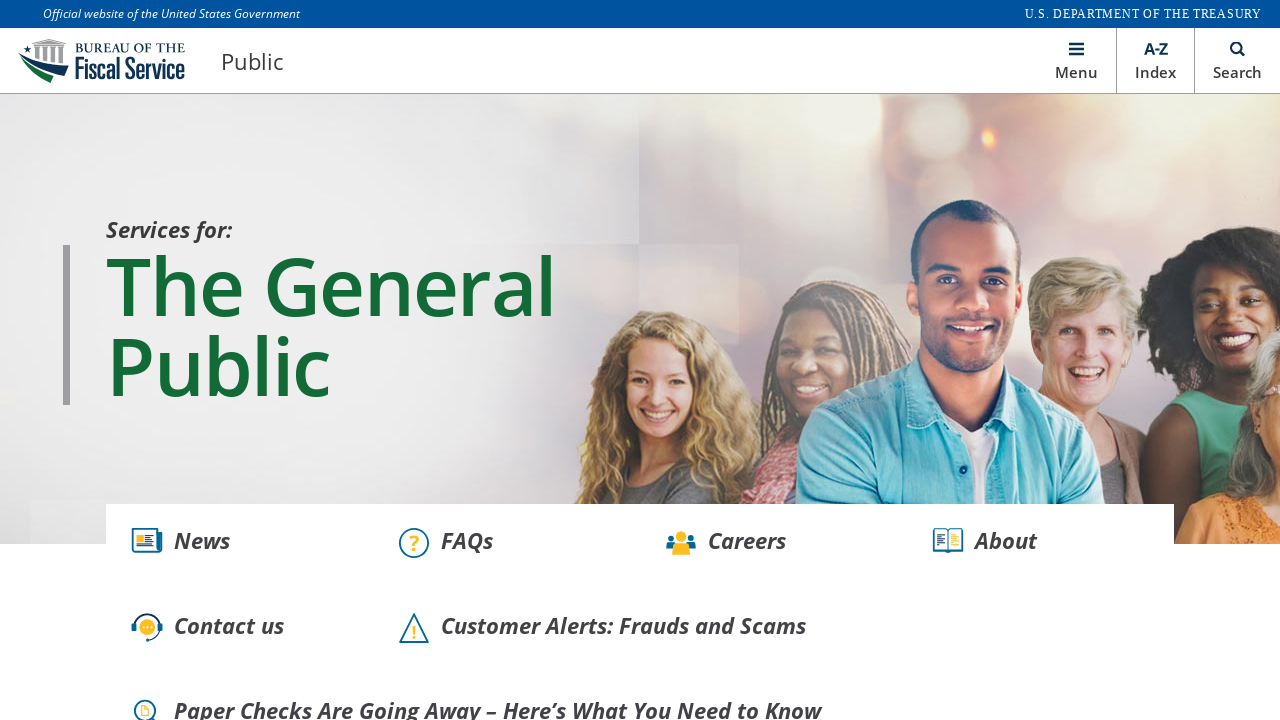

Navigated to General Public section at https://www.fiscal.treasury.gov/public/
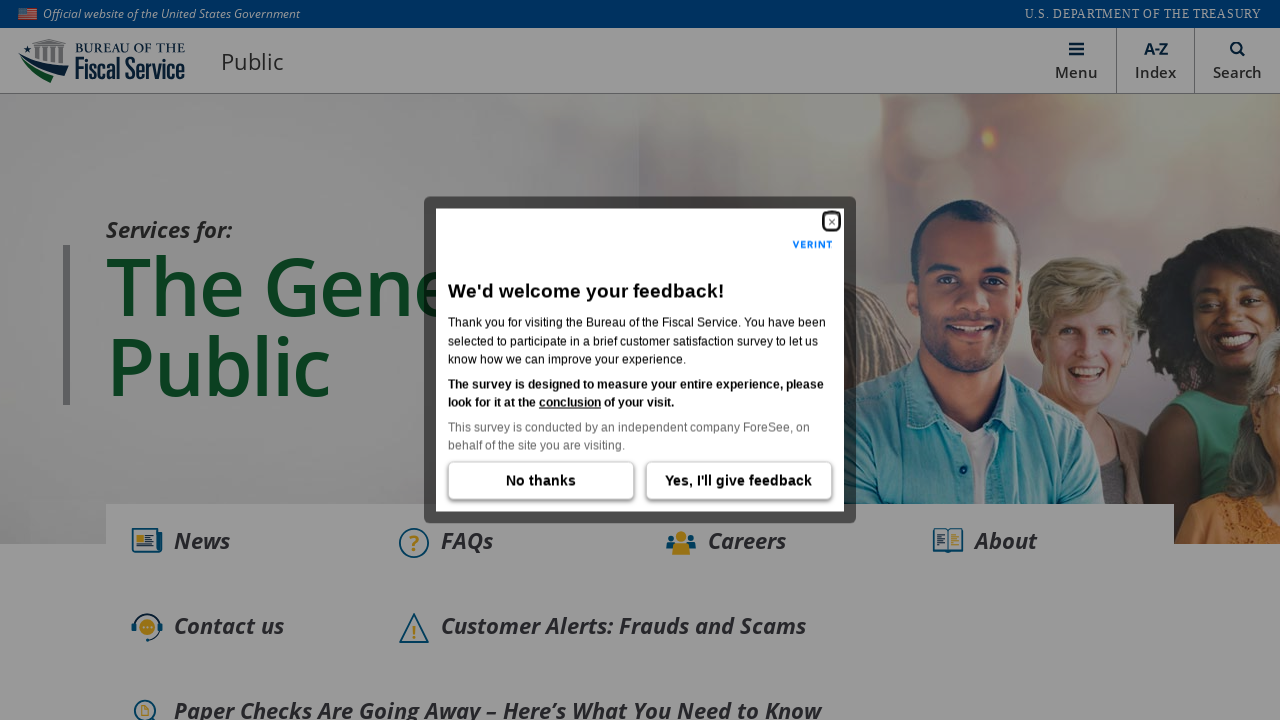

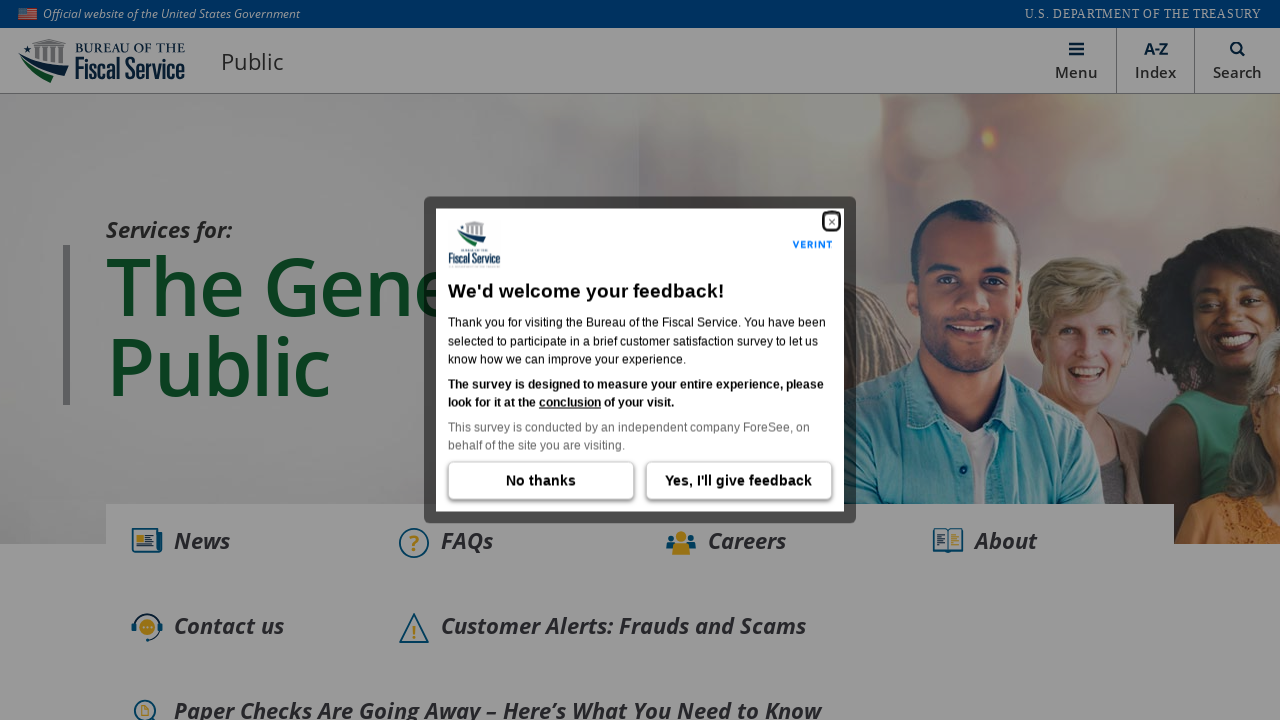